Opens the first product from the homepage and verifies product details are displayed

Starting URL: https://www.demoblaze.com

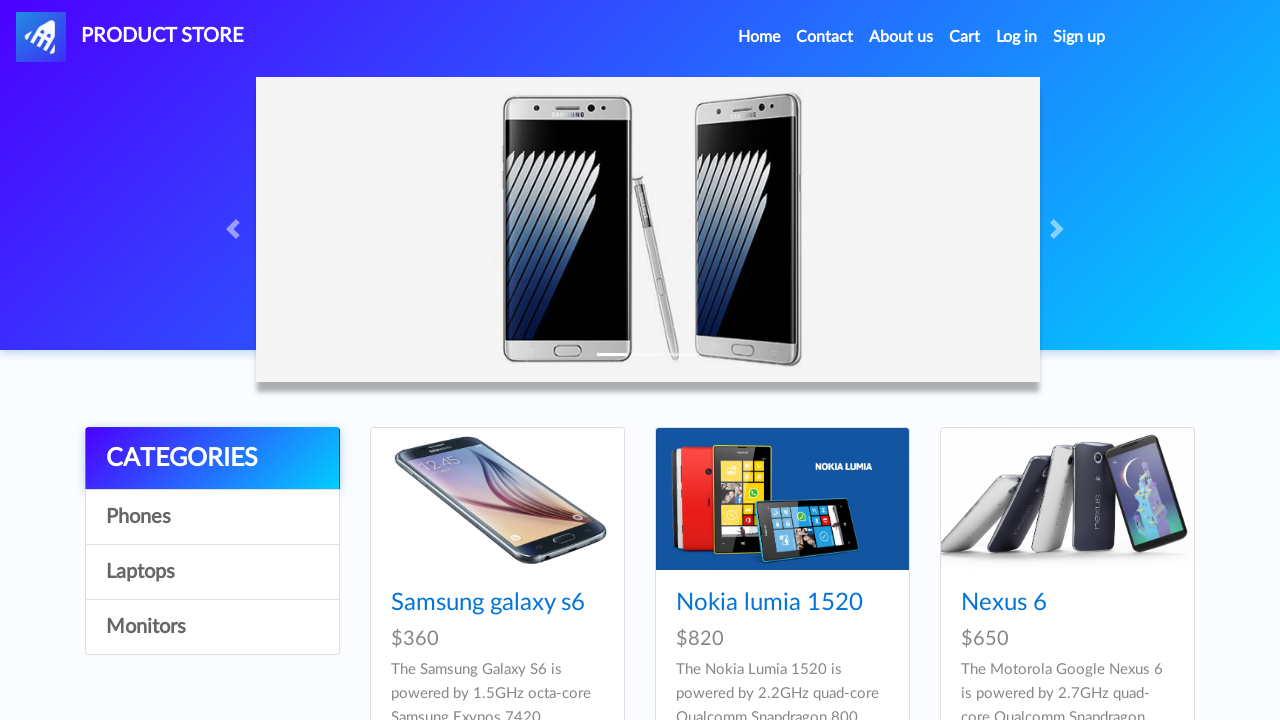

Clicked on the first product from the homepage at (488, 603) on .card-title a >> nth=0
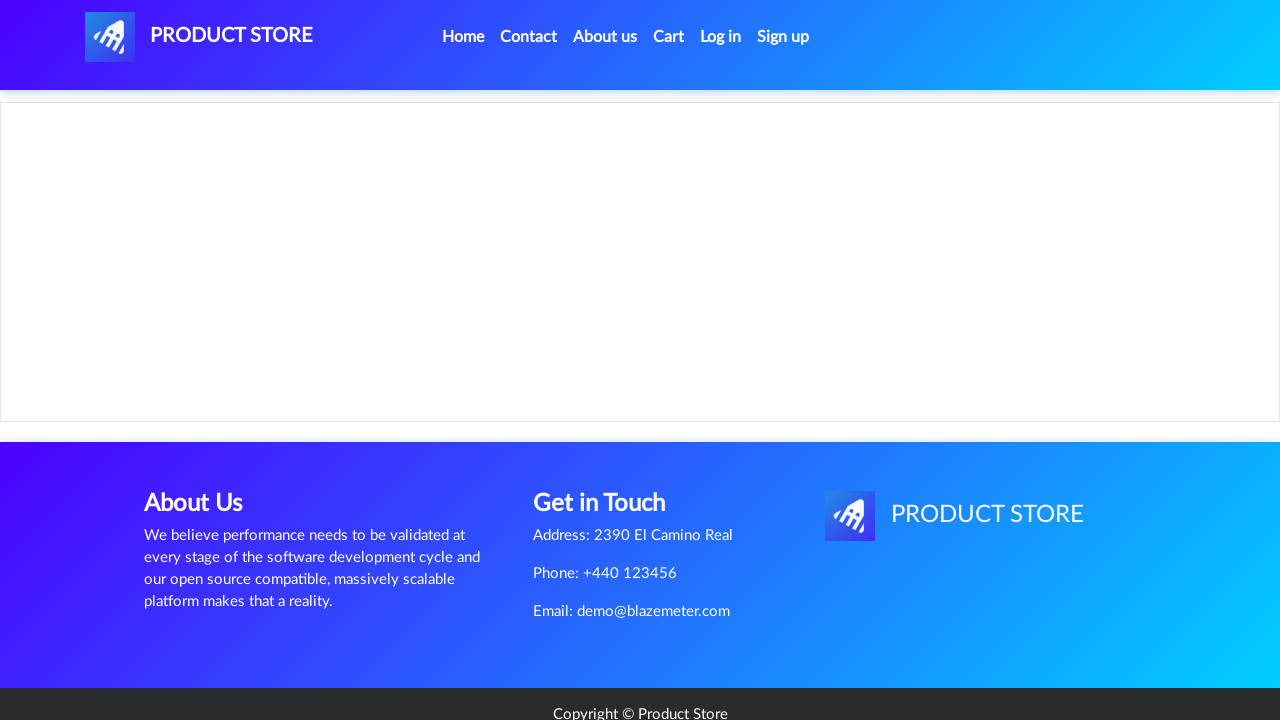

Product details loaded and displayed
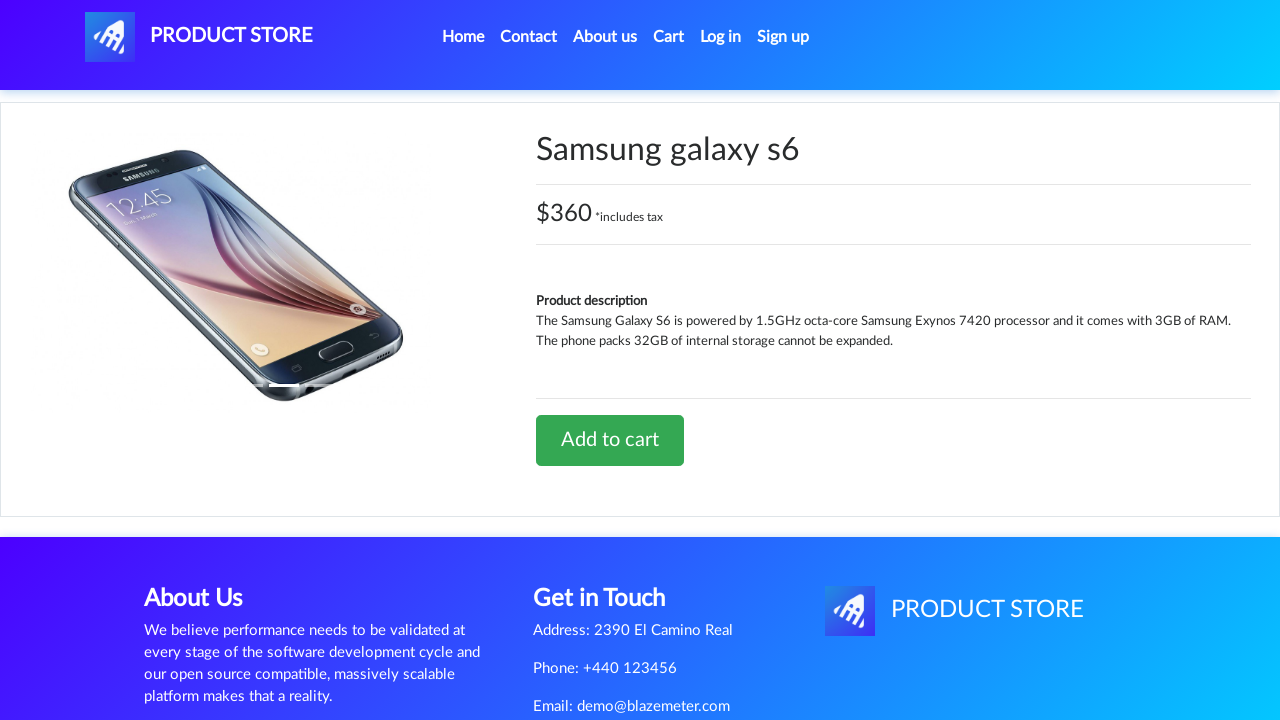

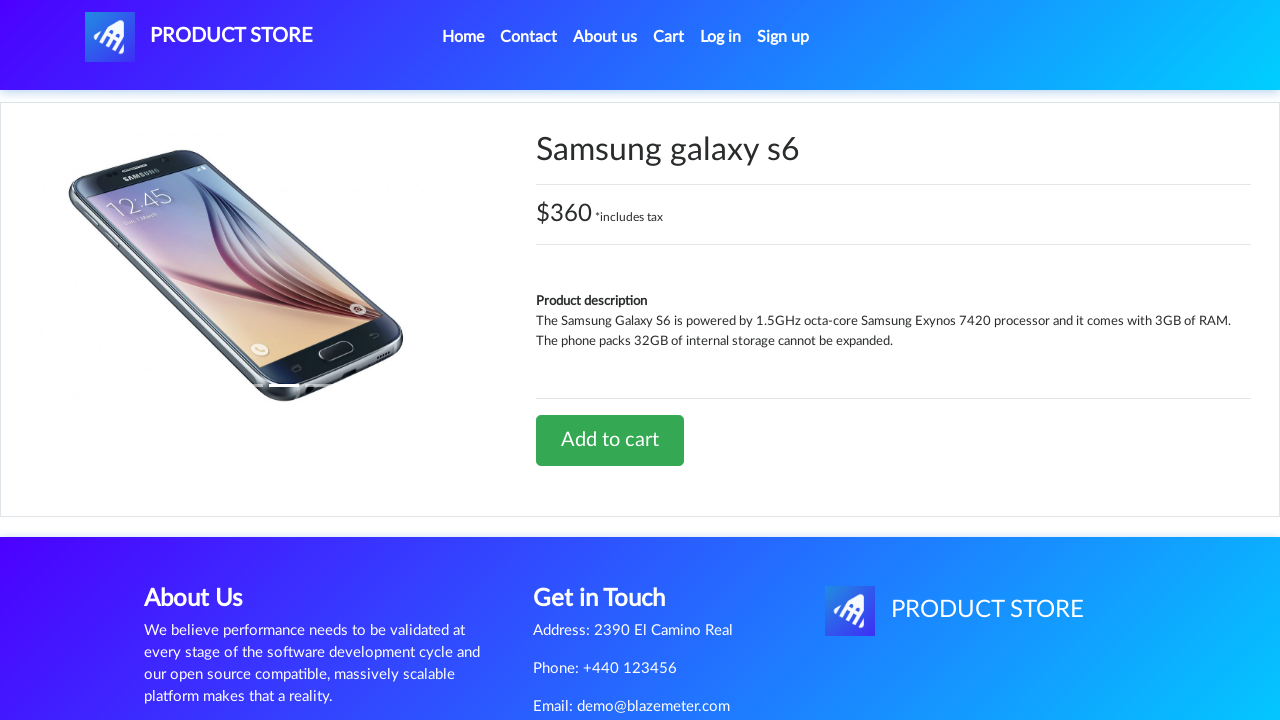